Tests dynamic loading by clicking start button and waiting for a hidden element to appear

Starting URL: https://the-internet.herokuapp.com

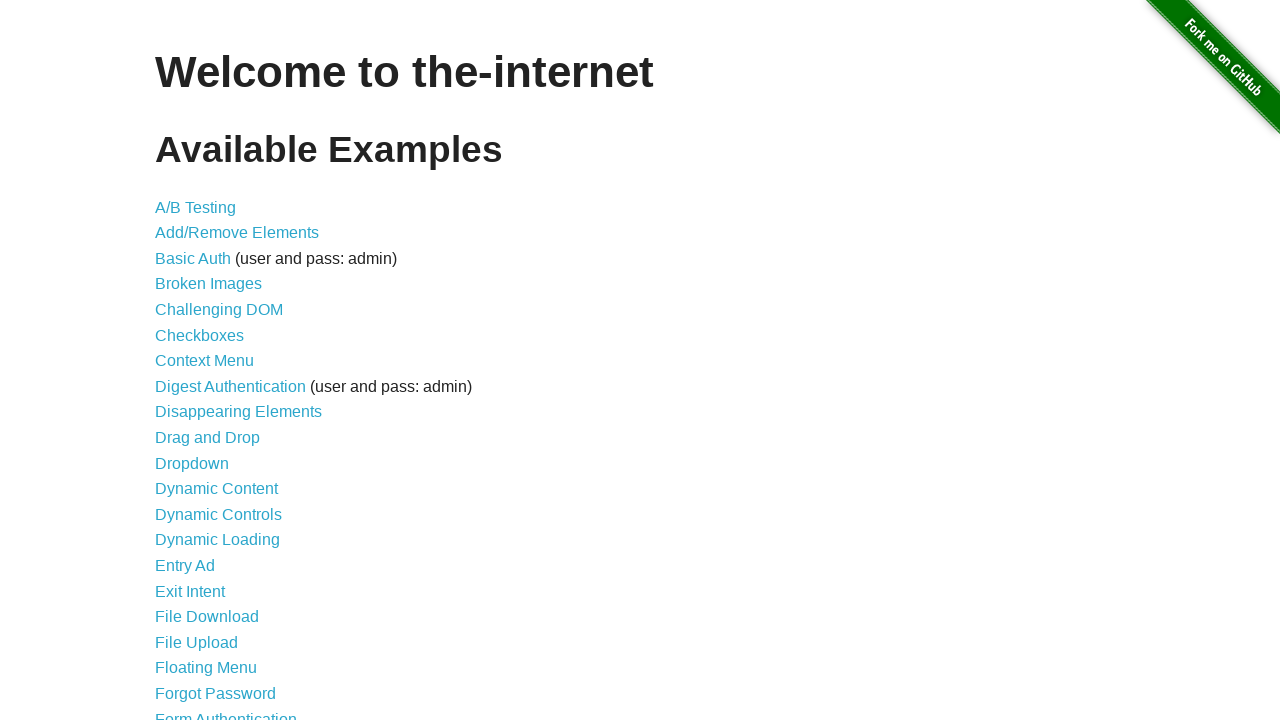

Clicked on Dynamic Loading link at (218, 540) on a[href='/dynamic_loading']
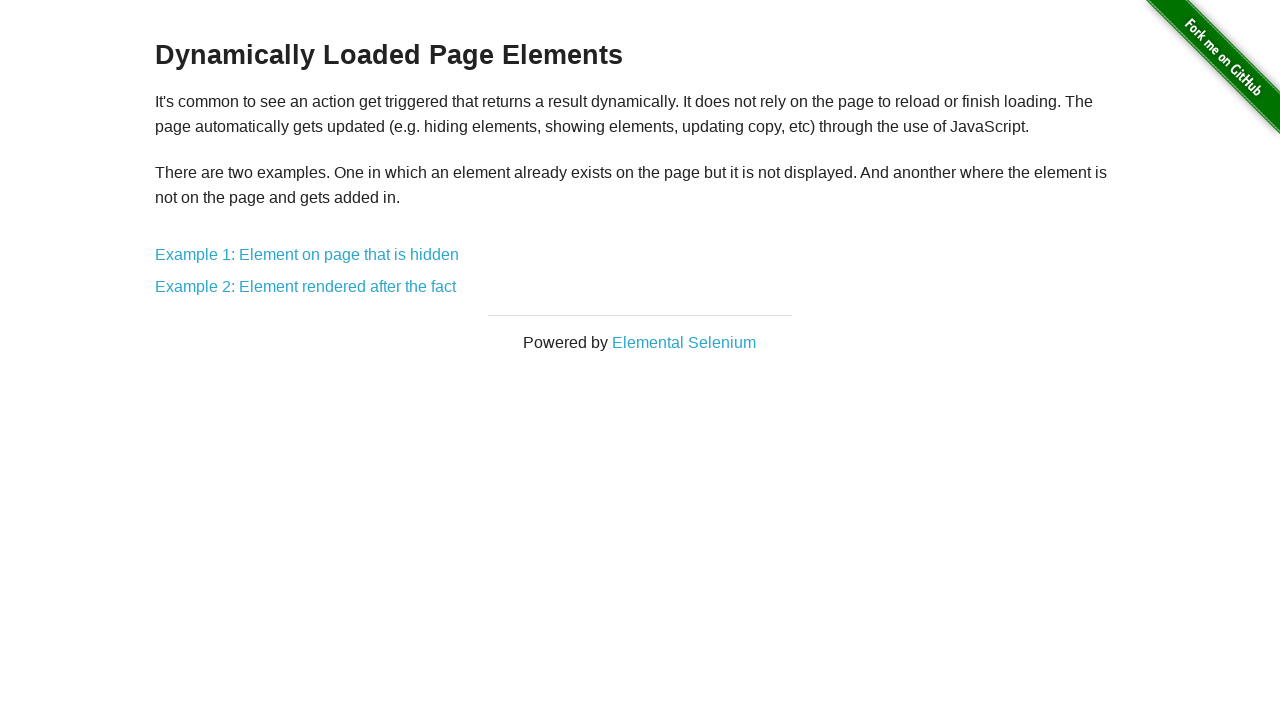

Clicked on Example 2 (Element rendered after the fact) at (306, 287) on a[href='/dynamic_loading/2']
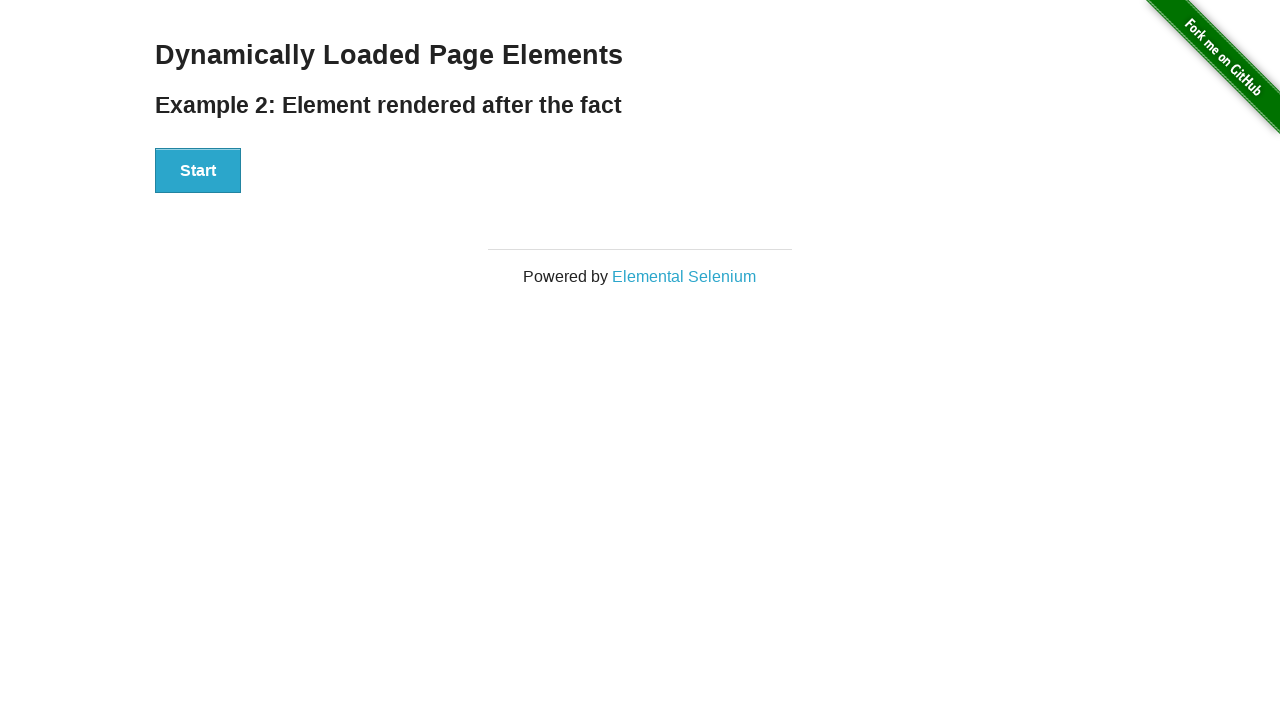

Clicked Start button to begin dynamic loading at (198, 171) on #start button
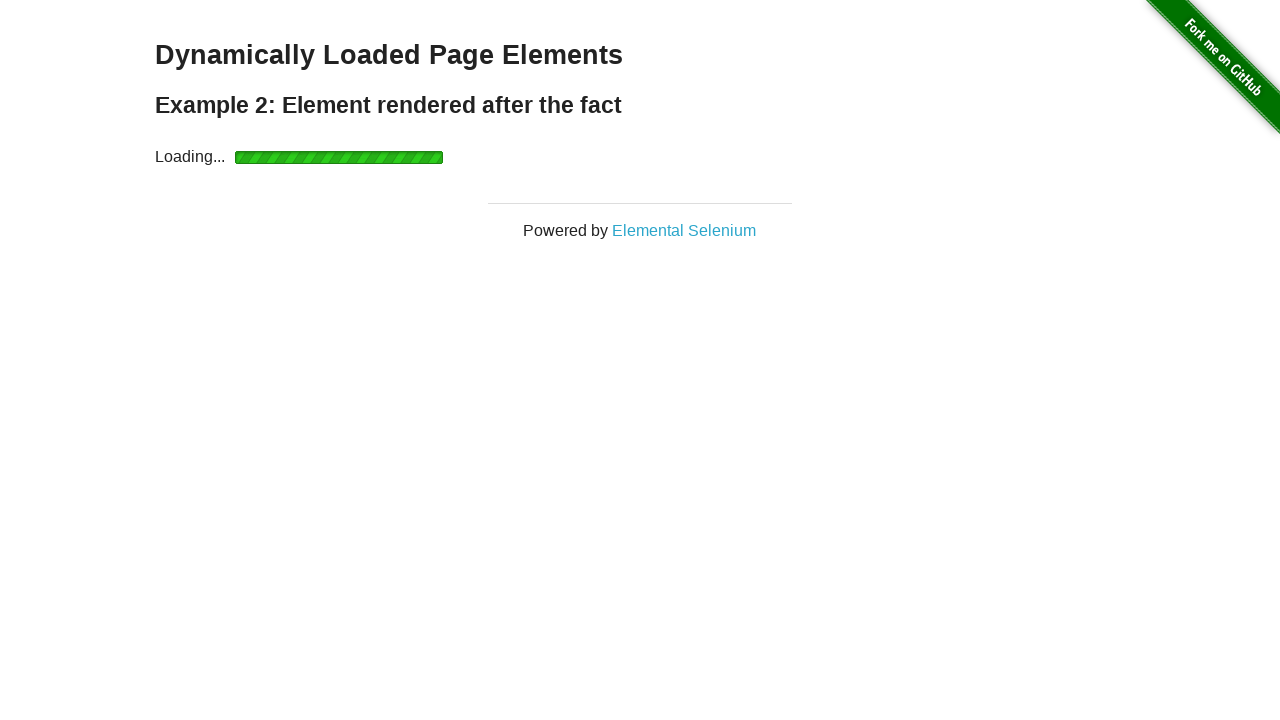

Hidden element appeared after dynamic loading completed
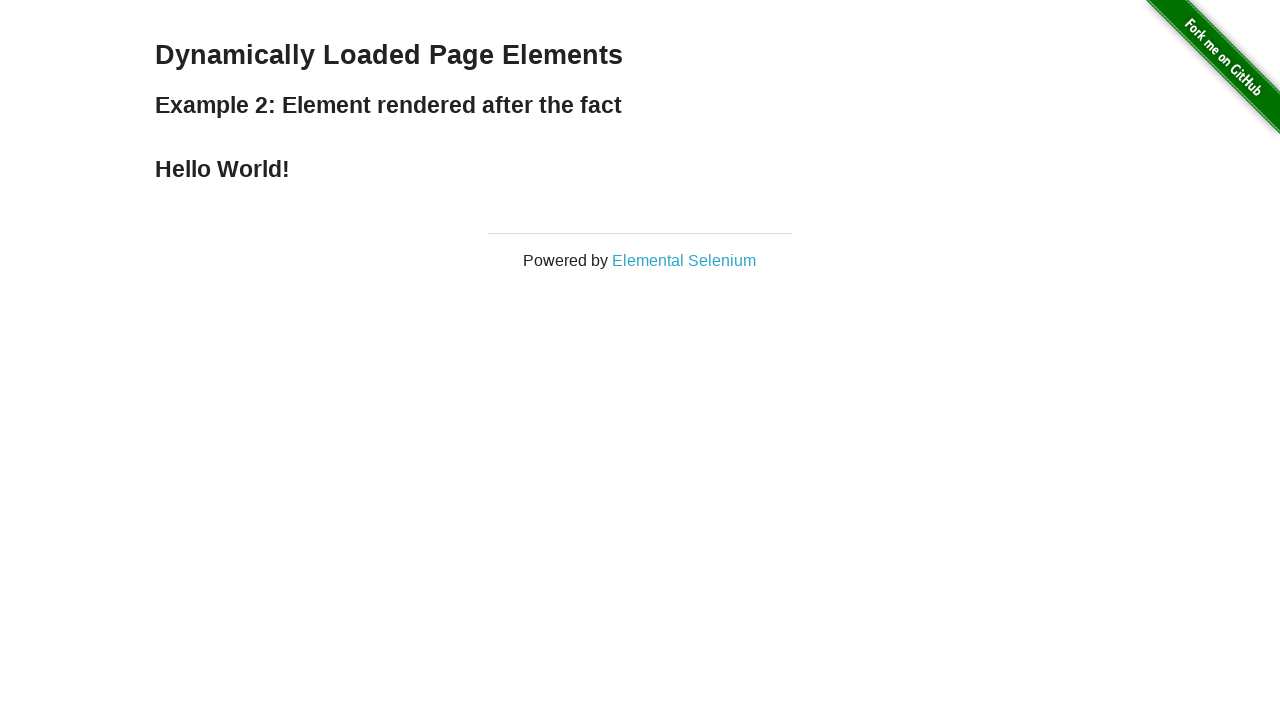

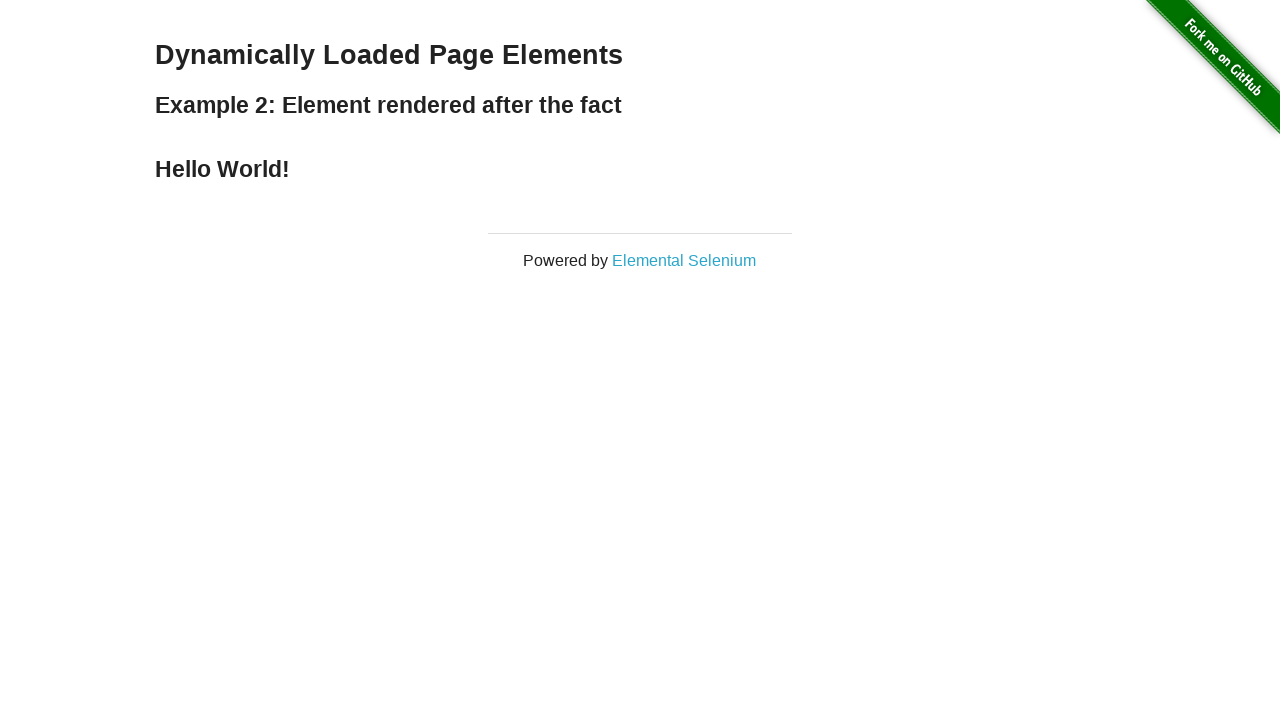